Tests window/tab switching functionality by clicking a button to open a new tab, switching to the child window, clicking a link, switching back to the main window, and clicking another button to open a new window.

Starting URL: https://skpatro.github.io/demo/links/

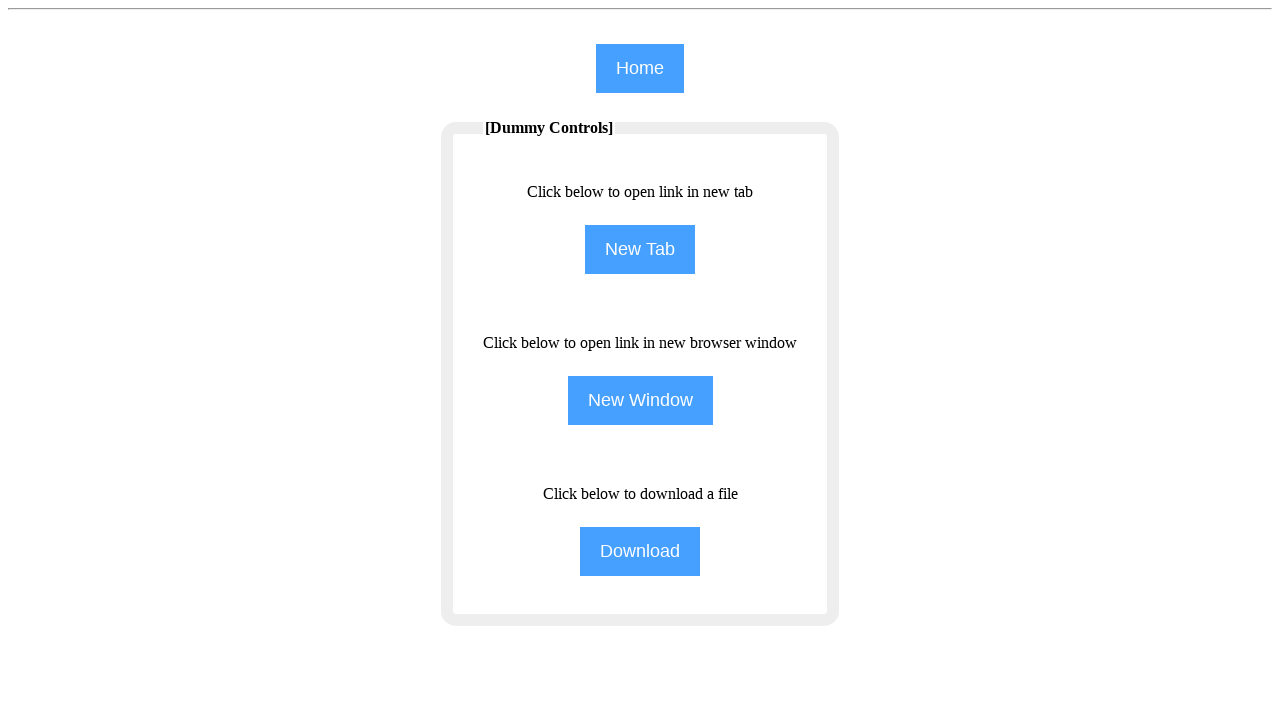

Clicked 'New Tab' button to open a new tab at (640, 250) on input[name='NewTab']
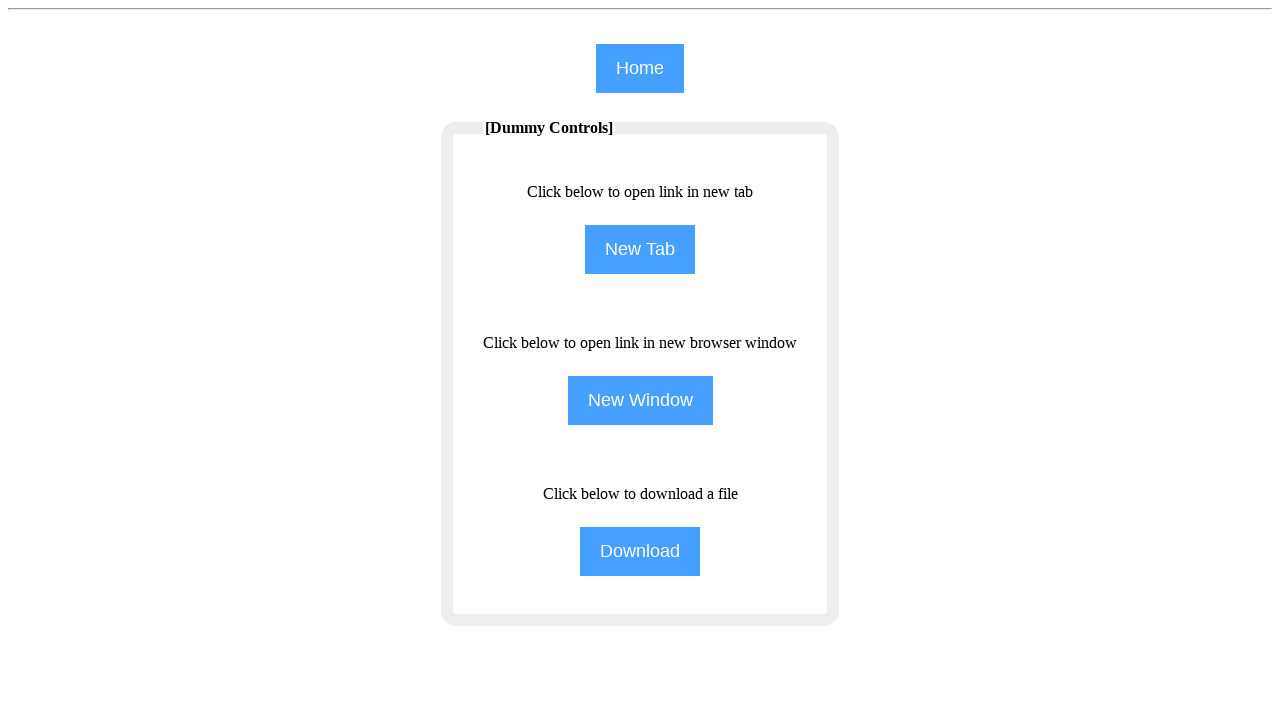

Waited for new tab to open
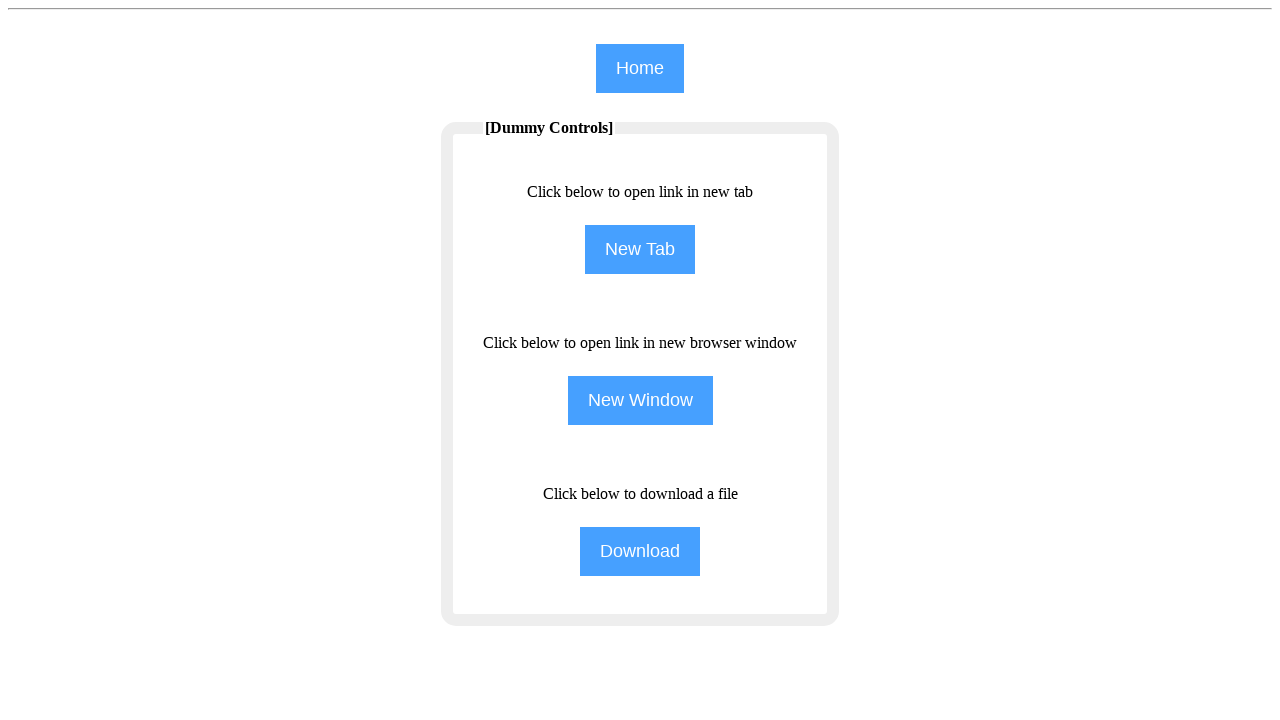

Retrieved all pages from context
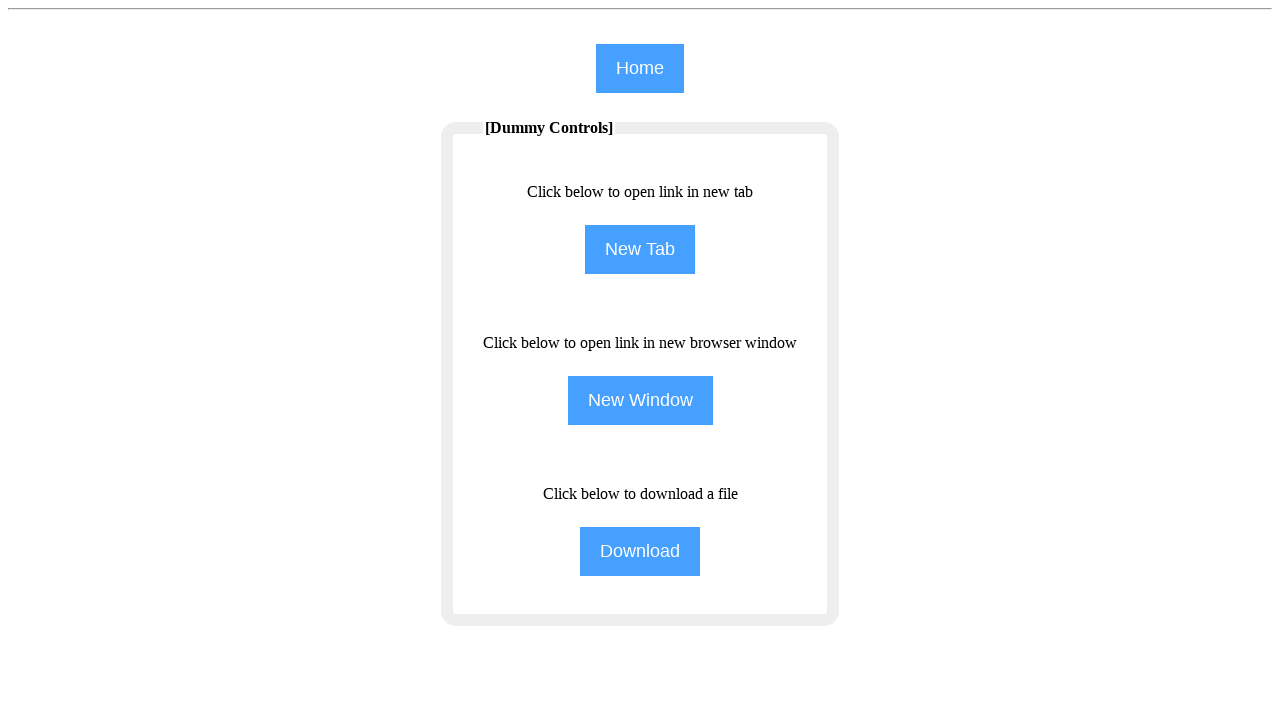

Switched to child tab (new tab)
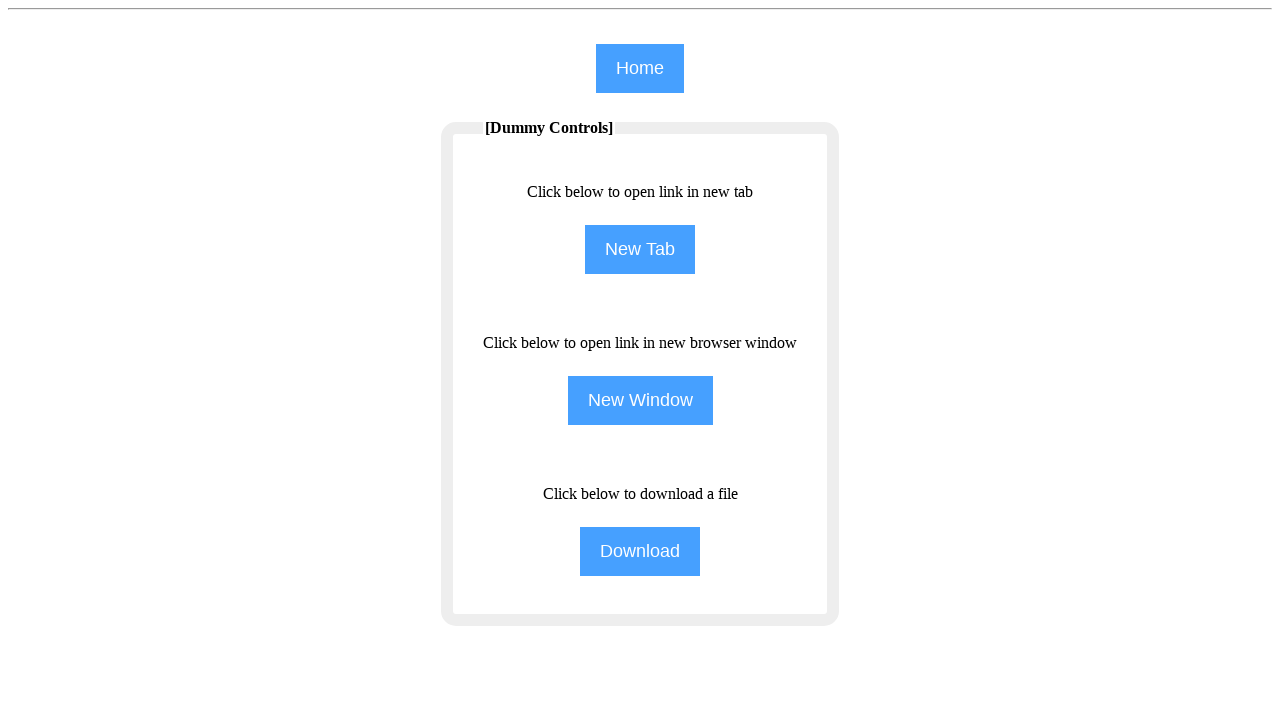

Clicked 'Training' link in child window at (980, 81) on (//span[text()='Training'])[1]
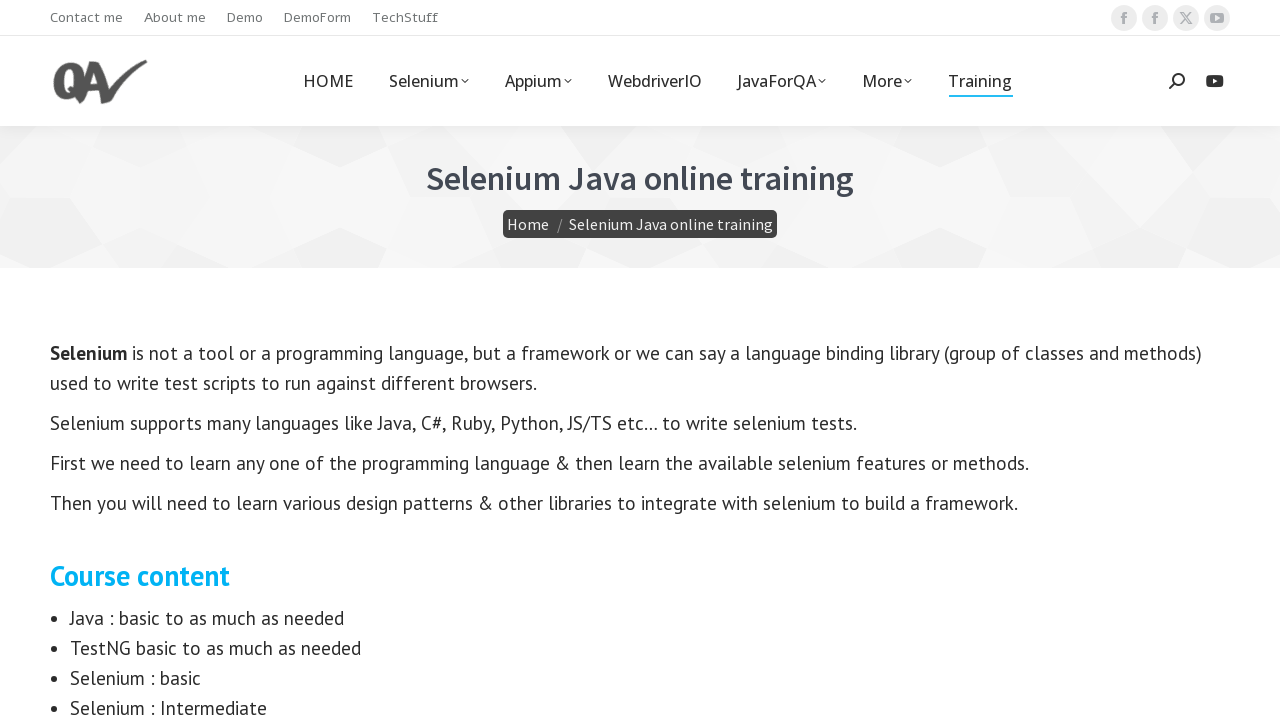

Switched back to main page (original tab)
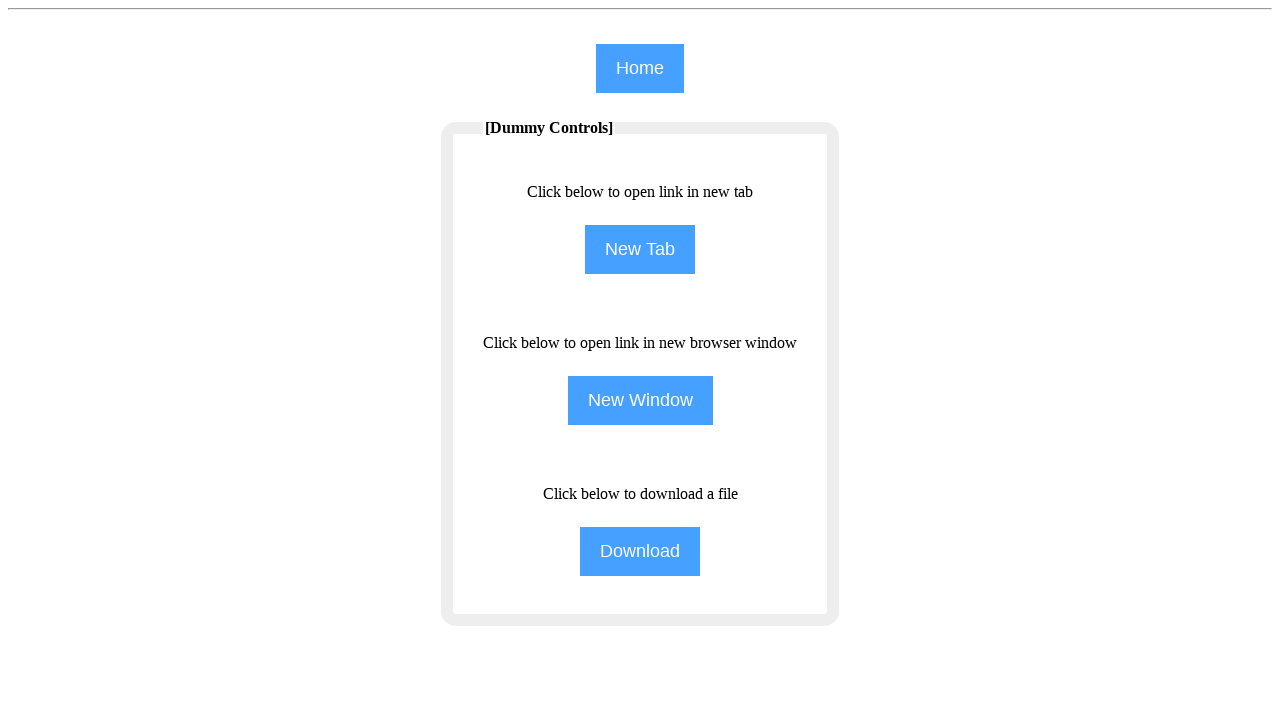

Waited for 3 seconds
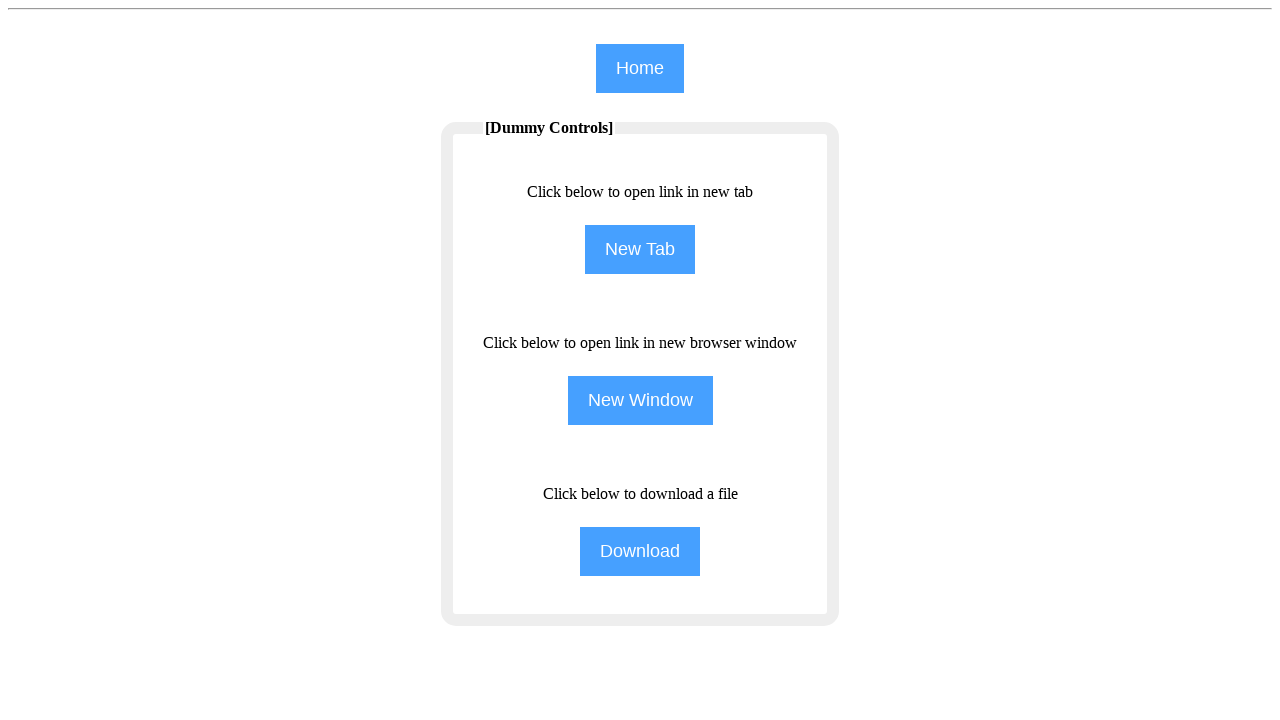

Clicked 'New Window' button to open a new window at (640, 400) on input[name='NewWindow']
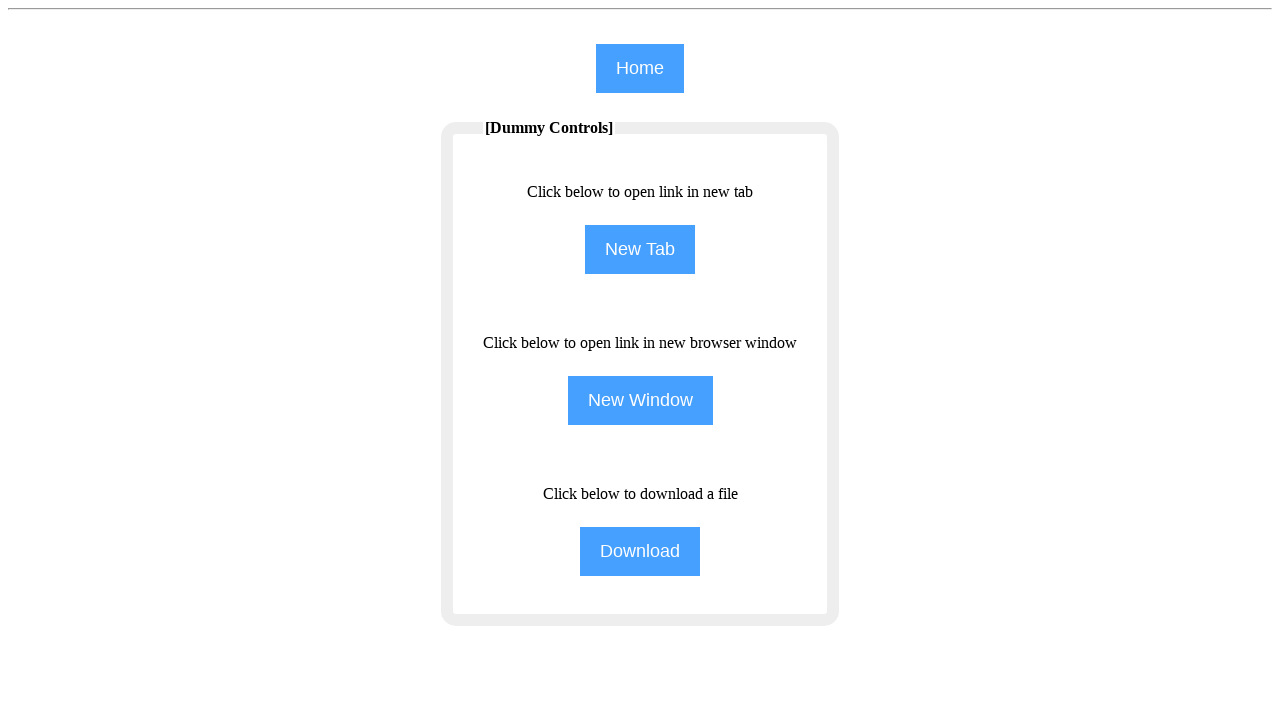

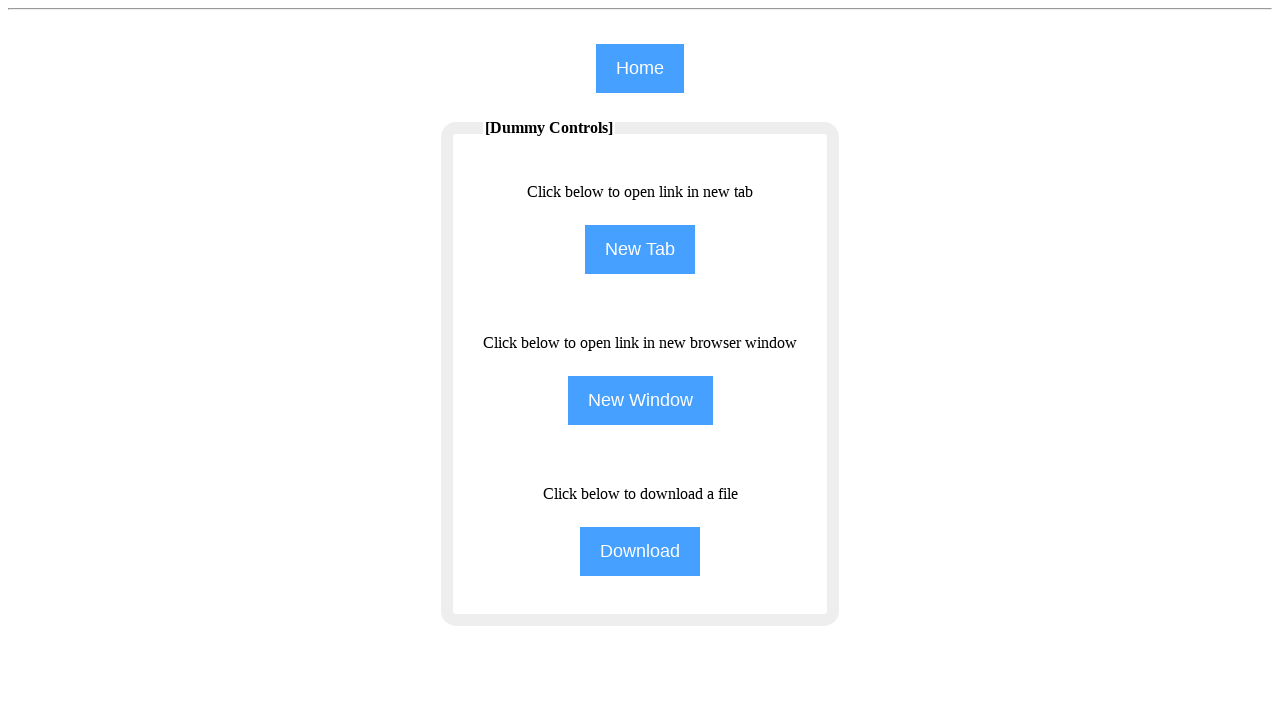